Navigates to TVO website and verifies that links on the page are accessible

Starting URL: https://www.tvo.org

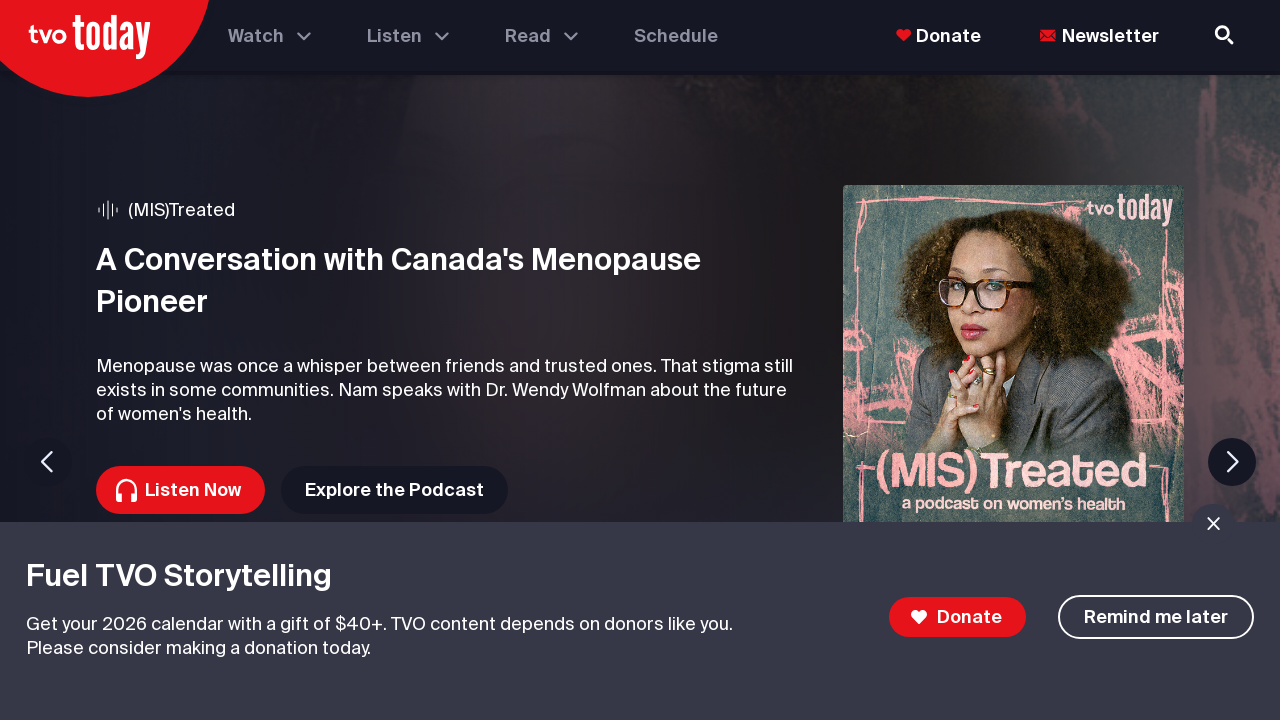

Waited for page to reach networkidle state
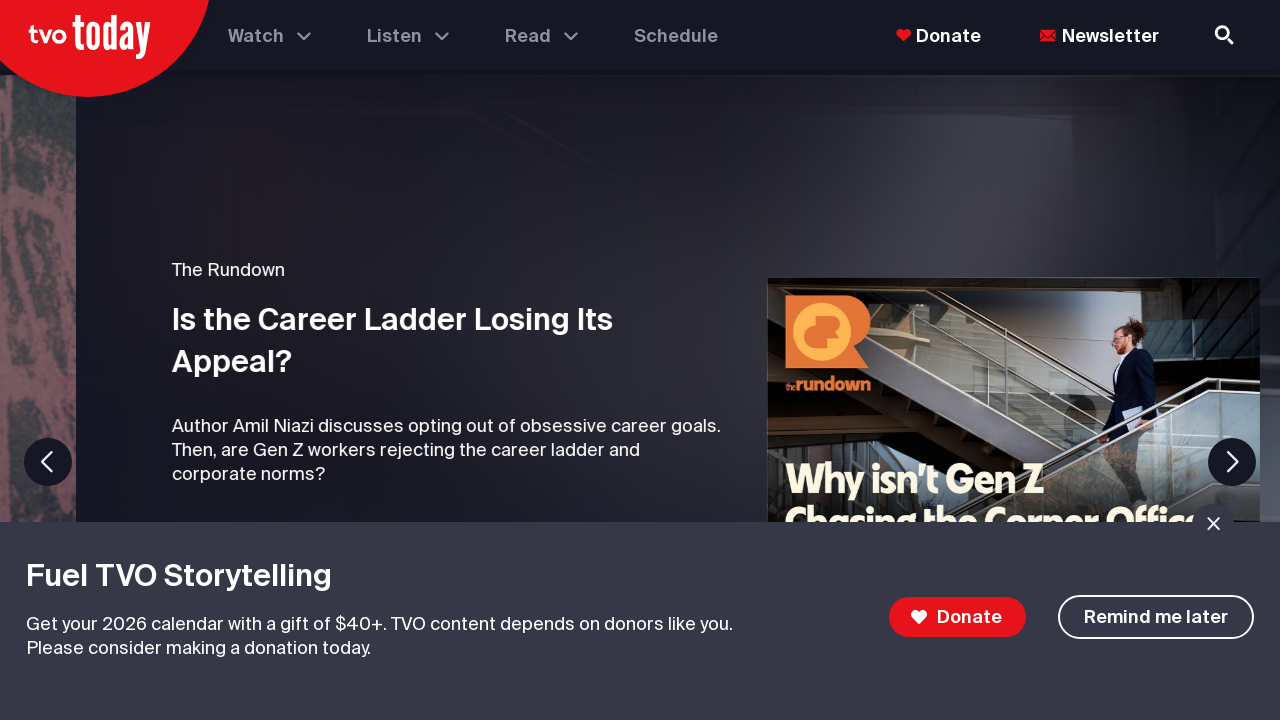

Retrieved all link elements from the page
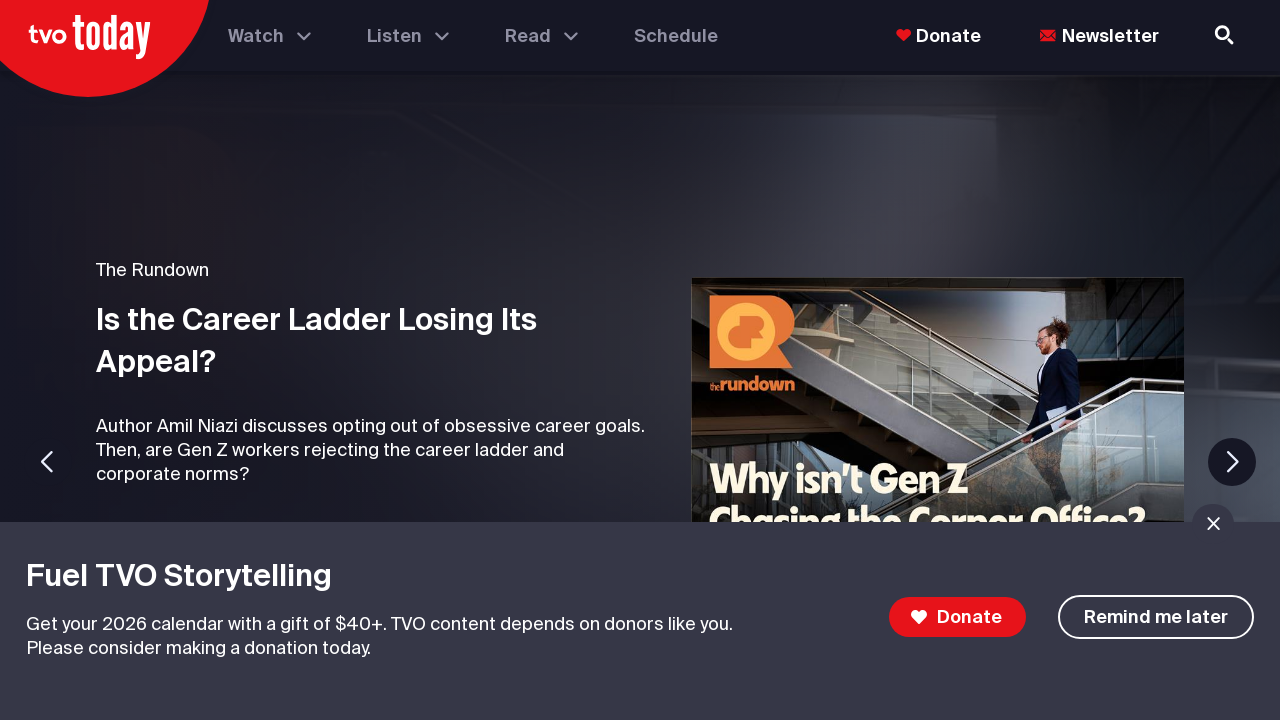

Verified that 183 links are present on the page
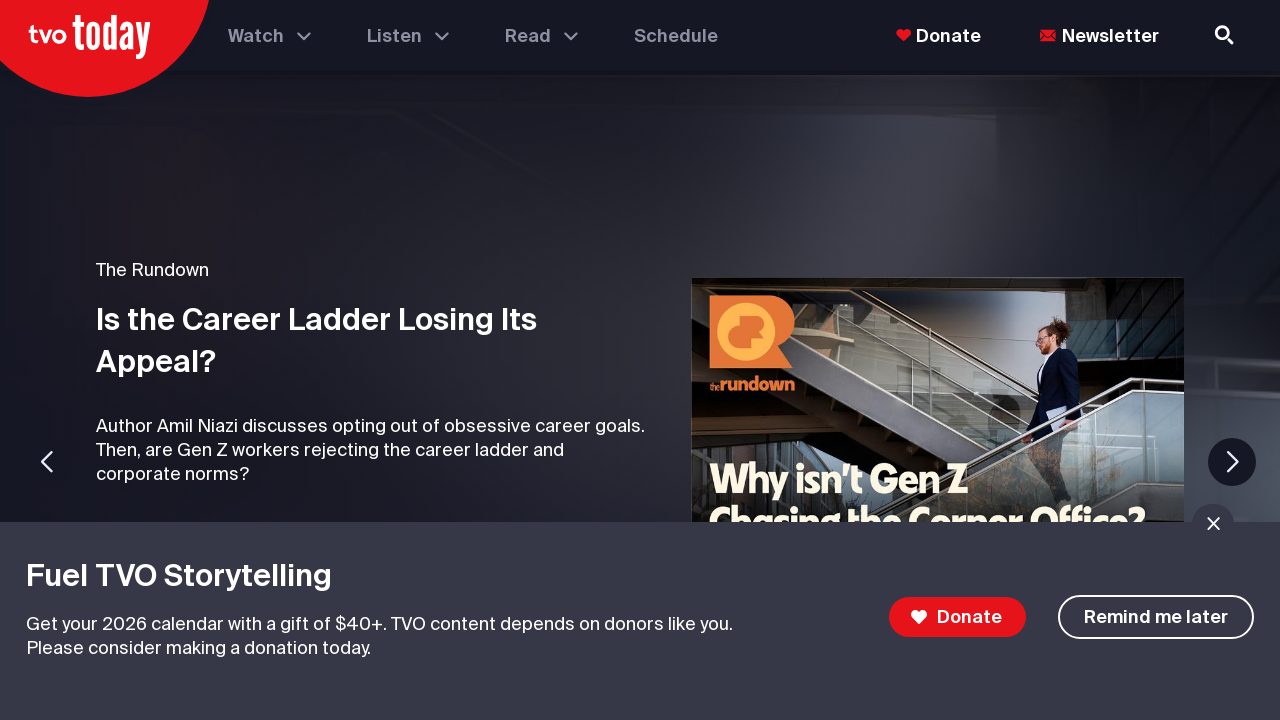

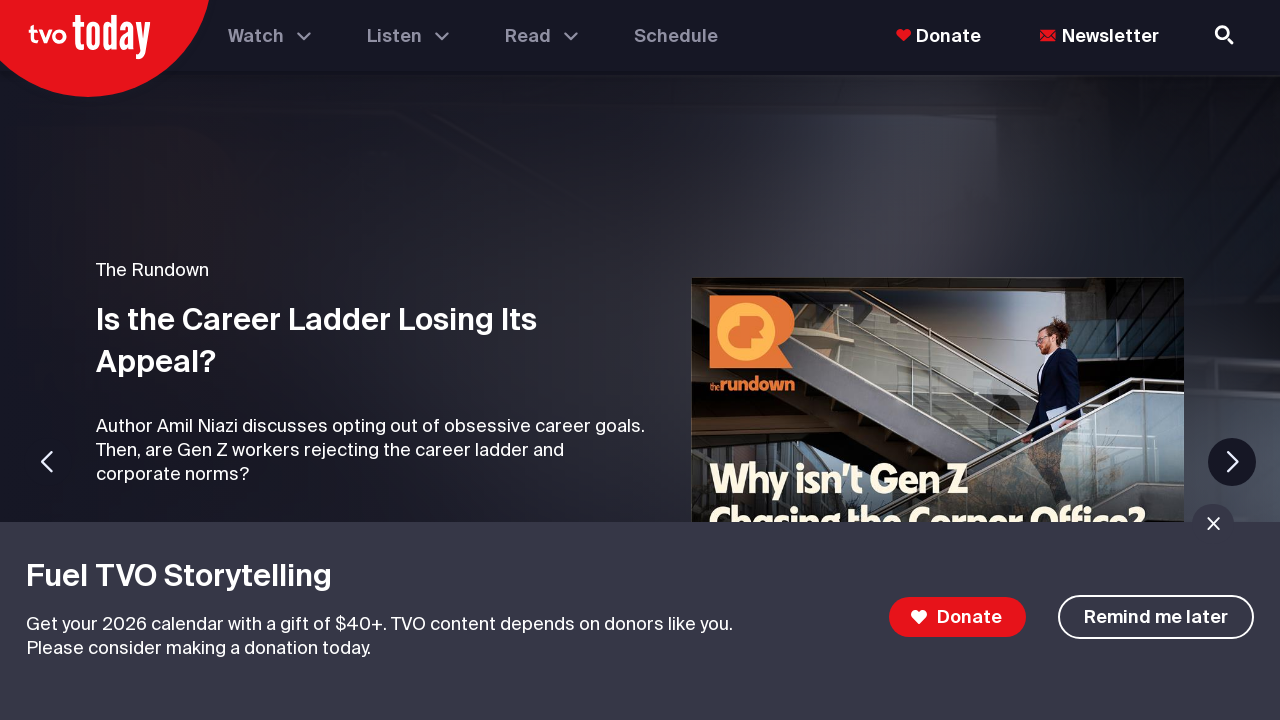